Tests marking individual todo items as complete using their checkboxes

Starting URL: https://demo.playwright.dev/todomvc

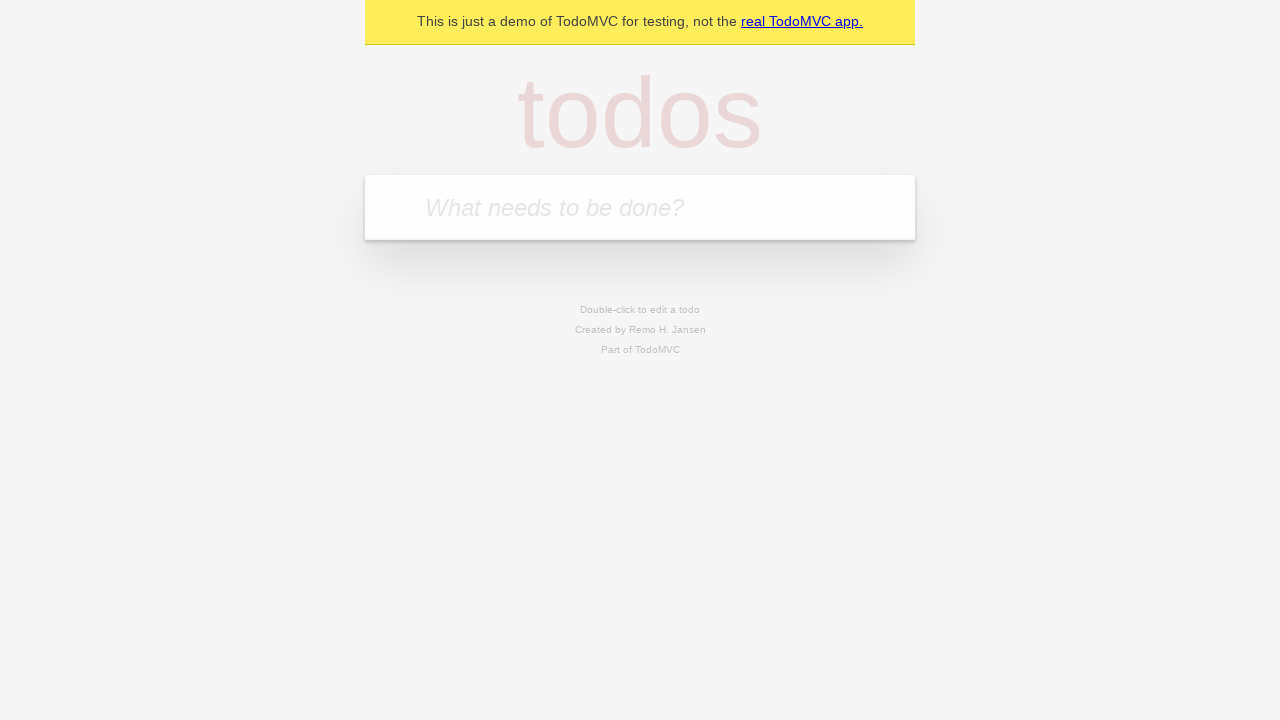

Filled todo input with 'buy some cheese' on internal:attr=[placeholder="What needs to be done?"i]
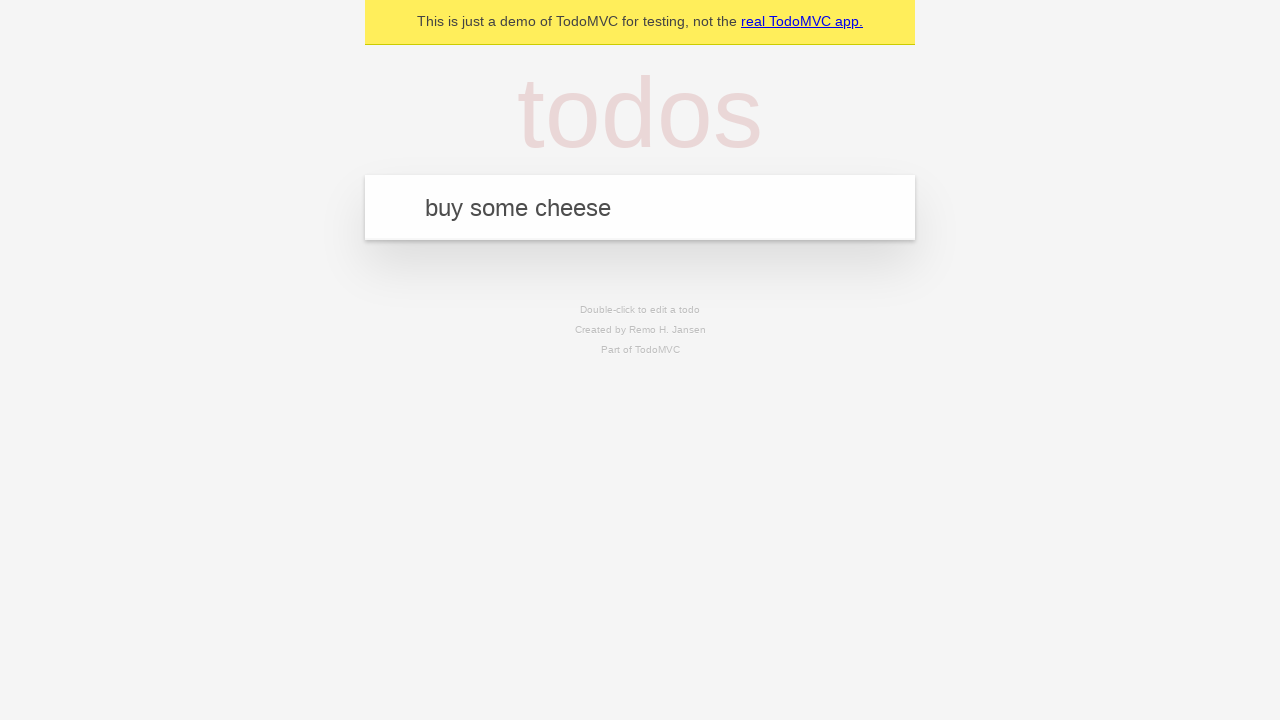

Pressed Enter to add 'buy some cheese' to todo list on internal:attr=[placeholder="What needs to be done?"i]
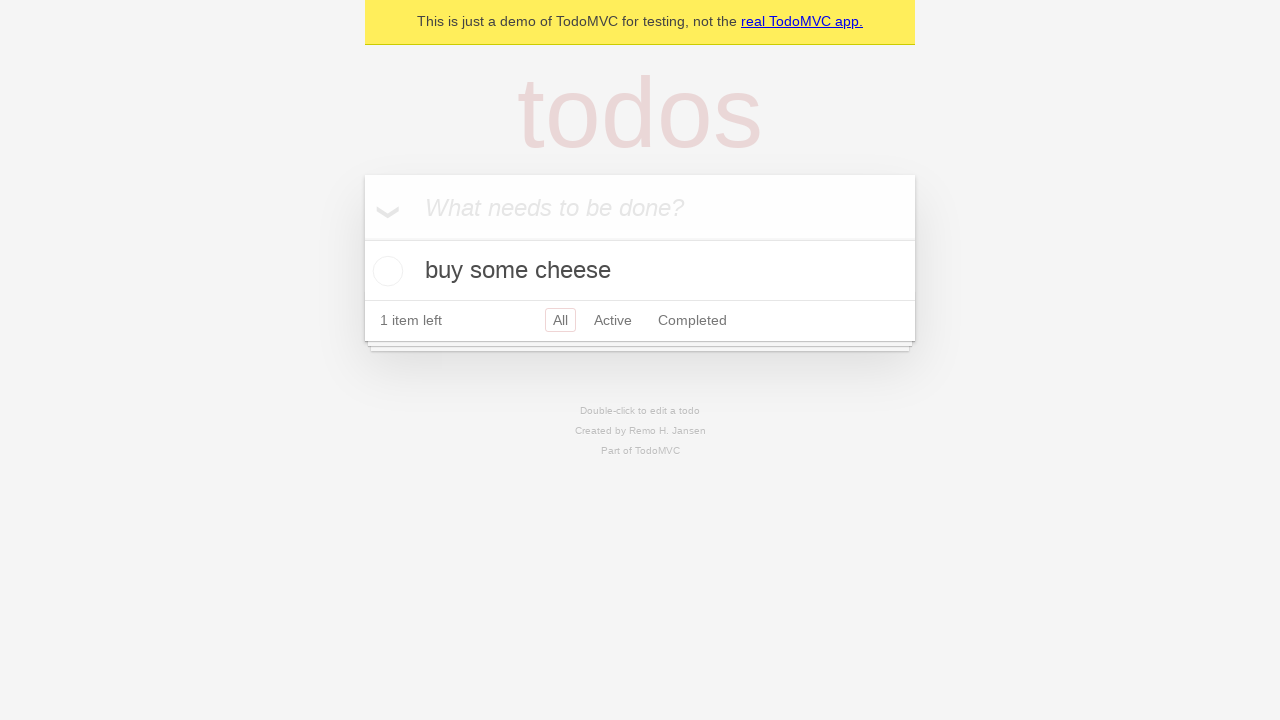

Filled todo input with 'feed the cat' on internal:attr=[placeholder="What needs to be done?"i]
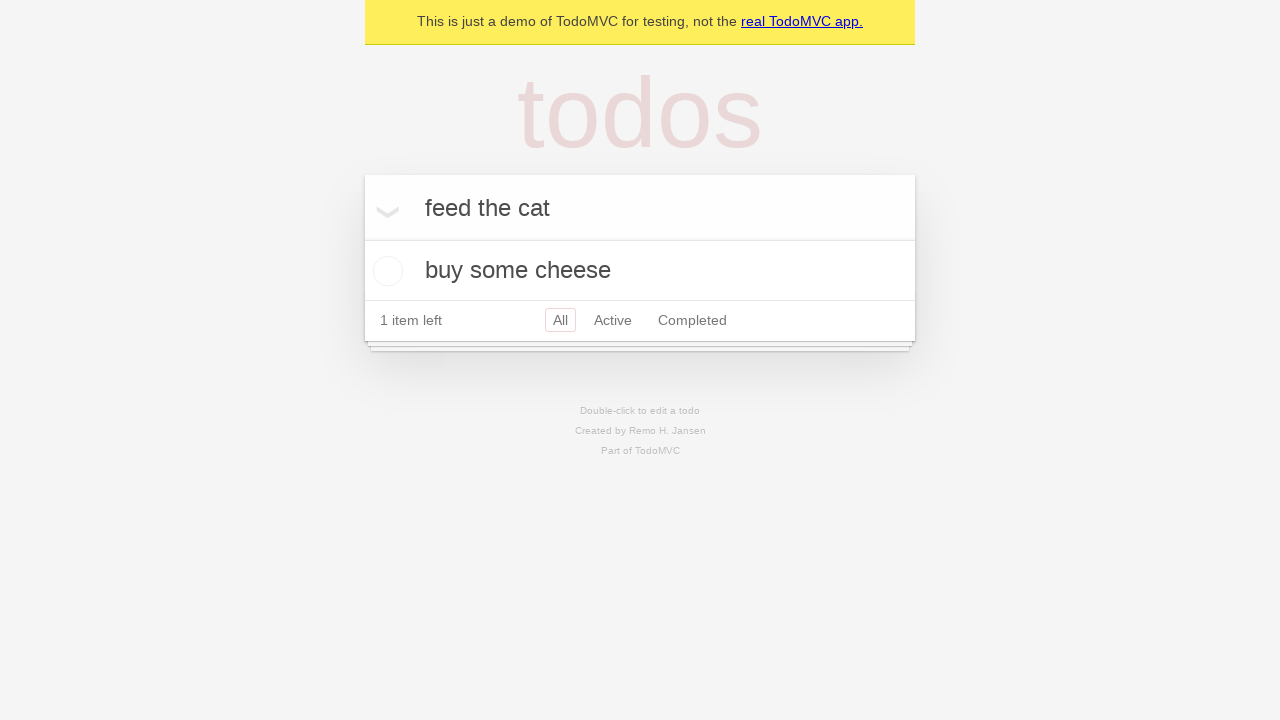

Pressed Enter to add 'feed the cat' to todo list on internal:attr=[placeholder="What needs to be done?"i]
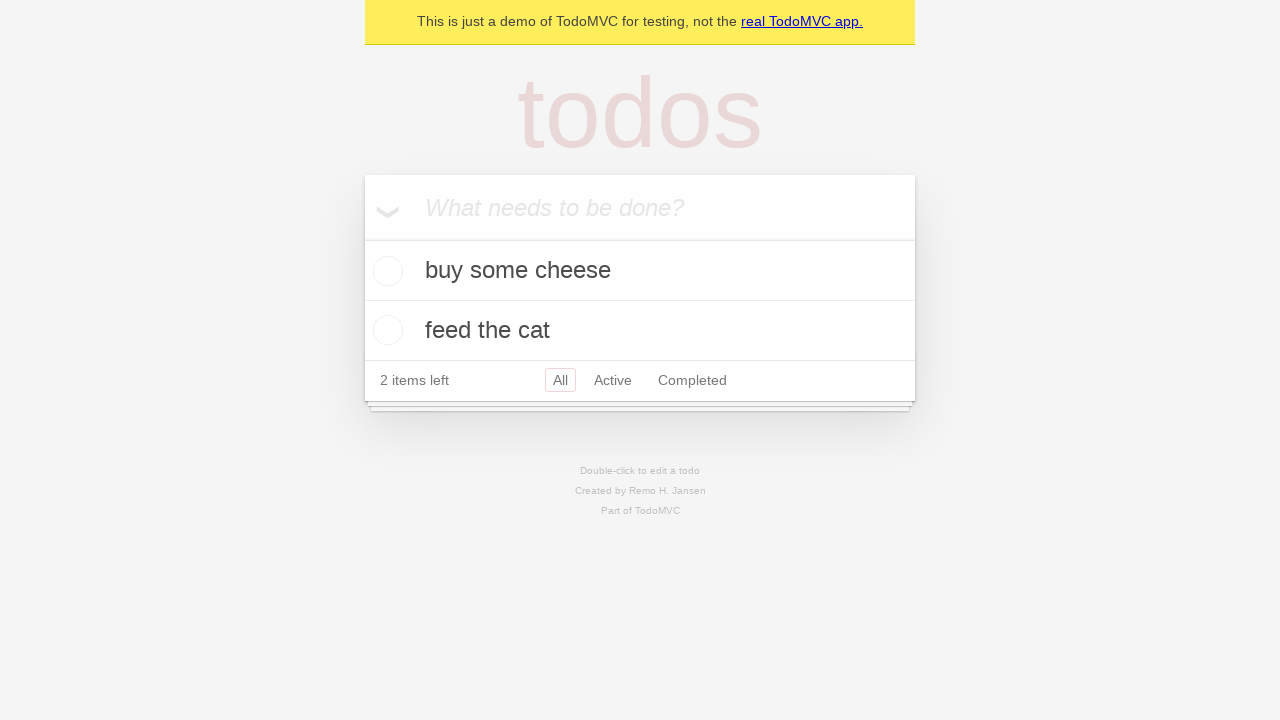

Waited for second todo item to be visible
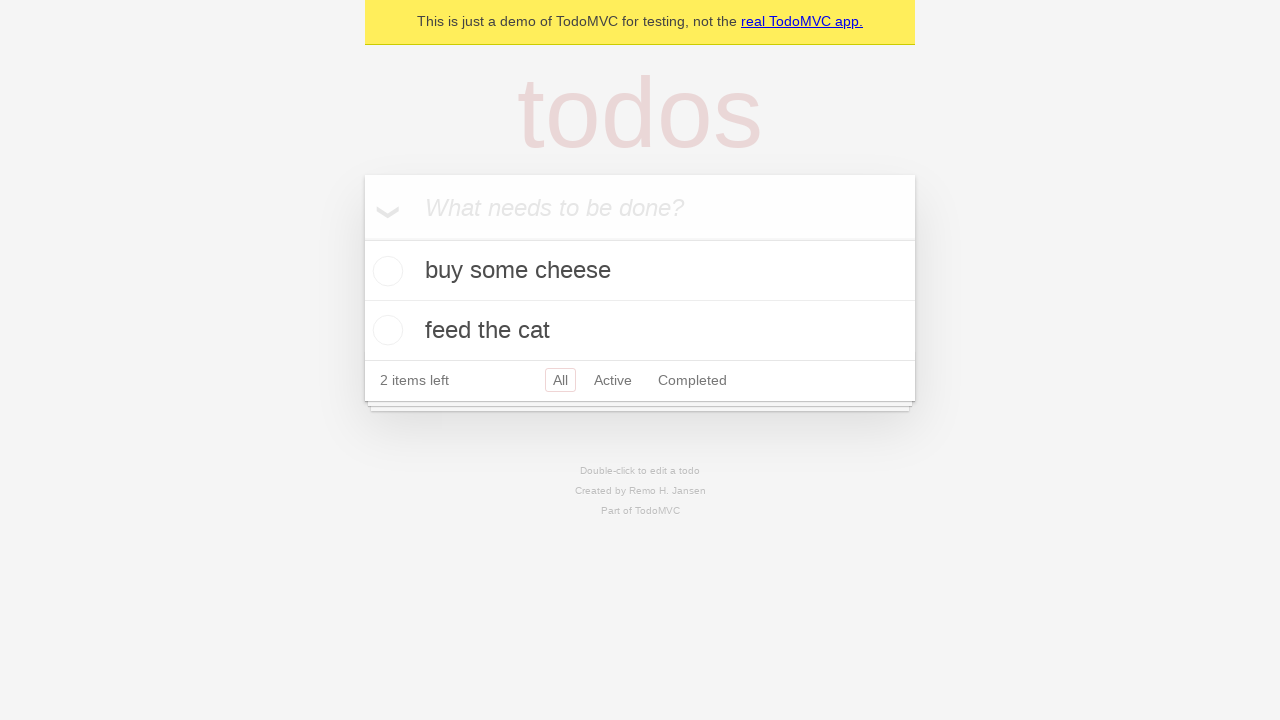

Marked first todo item 'buy some cheese' as complete at (385, 271) on internal:testid=[data-testid="todo-item"s] >> nth=0 >> internal:role=checkbox
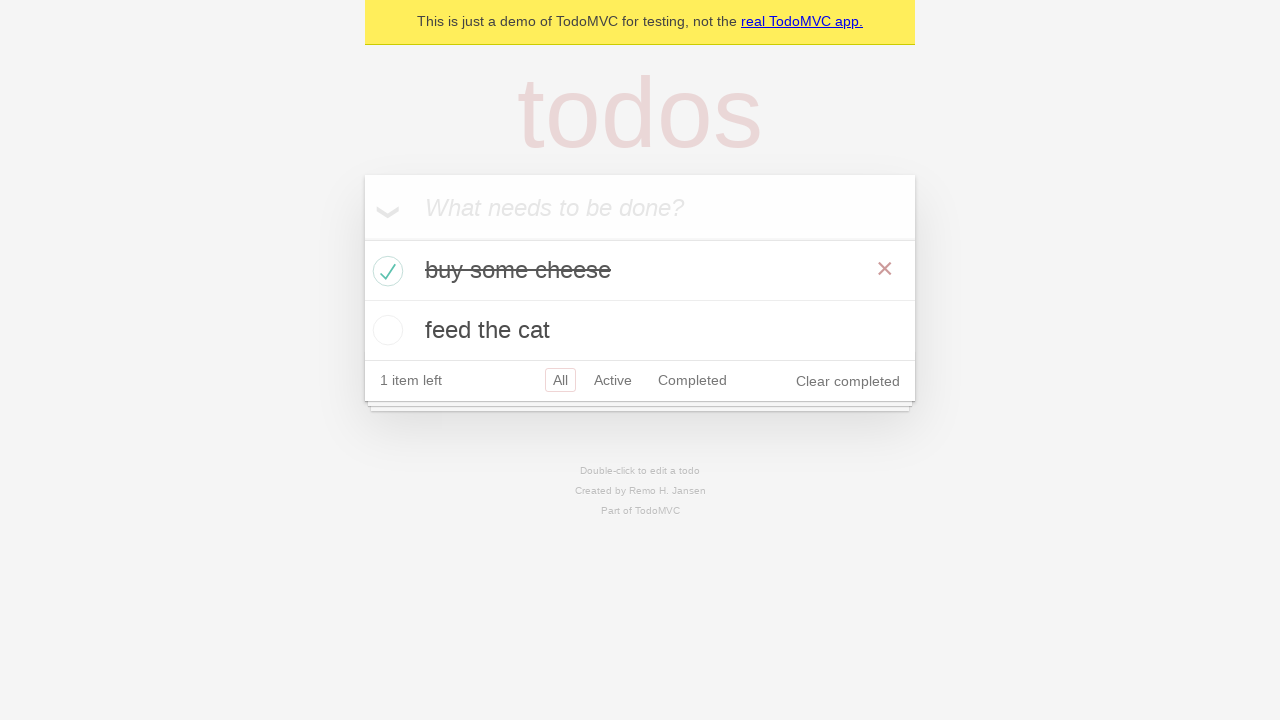

Marked second todo item 'feed the cat' as complete at (385, 330) on internal:testid=[data-testid="todo-item"s] >> nth=1 >> internal:role=checkbox
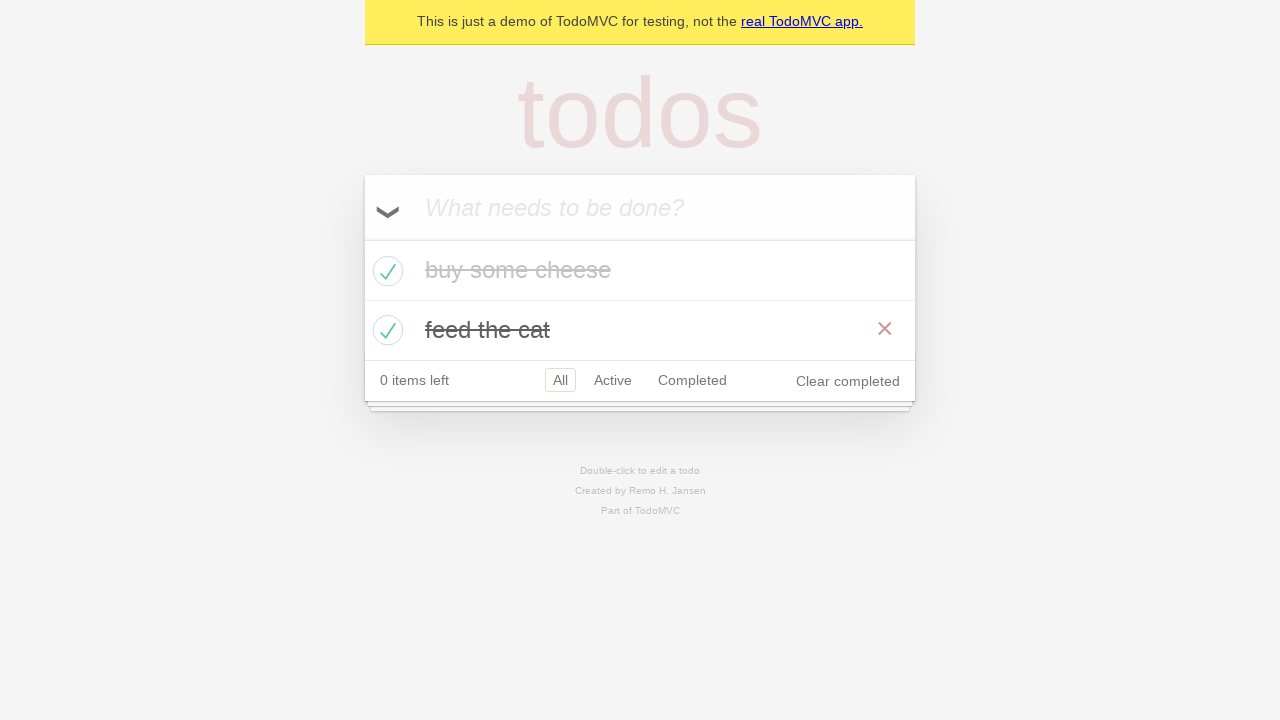

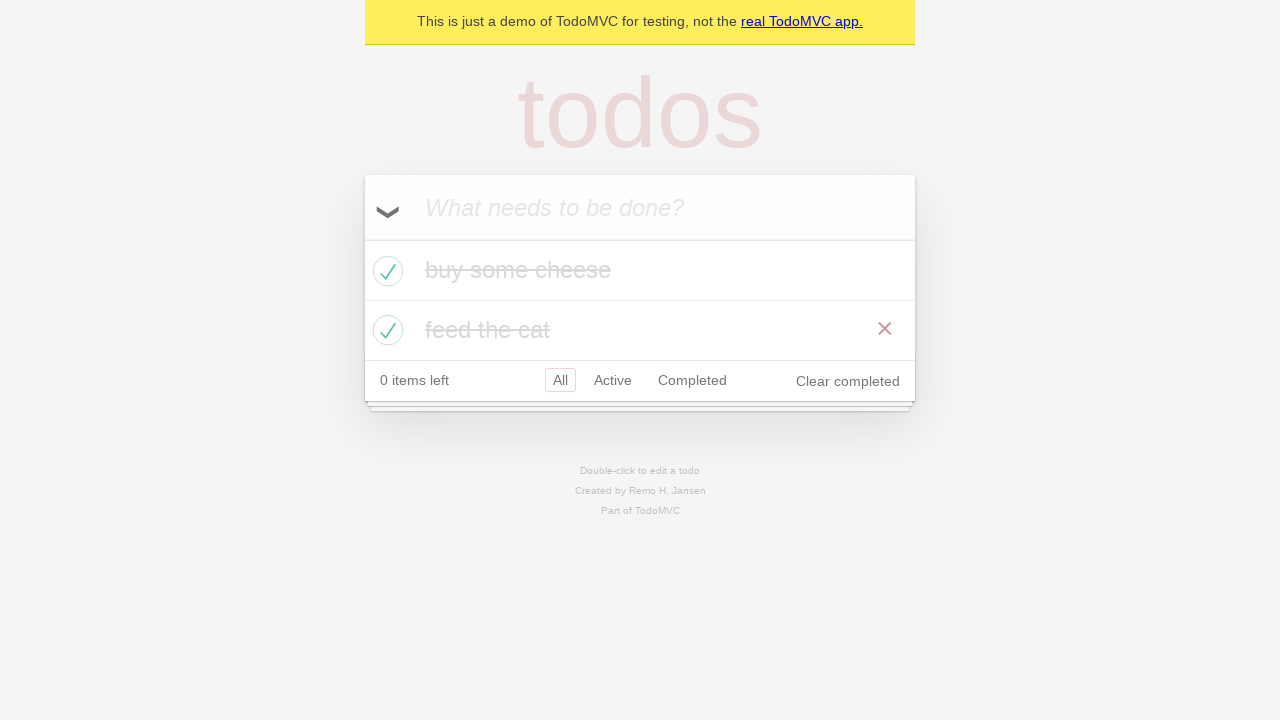